Tests that various form elements (email textbox, radio button, textarea) are displayed on the page and interacts with them by entering text and clicking

Starting URL: https://automationfc.github.io/basic-form/index.html

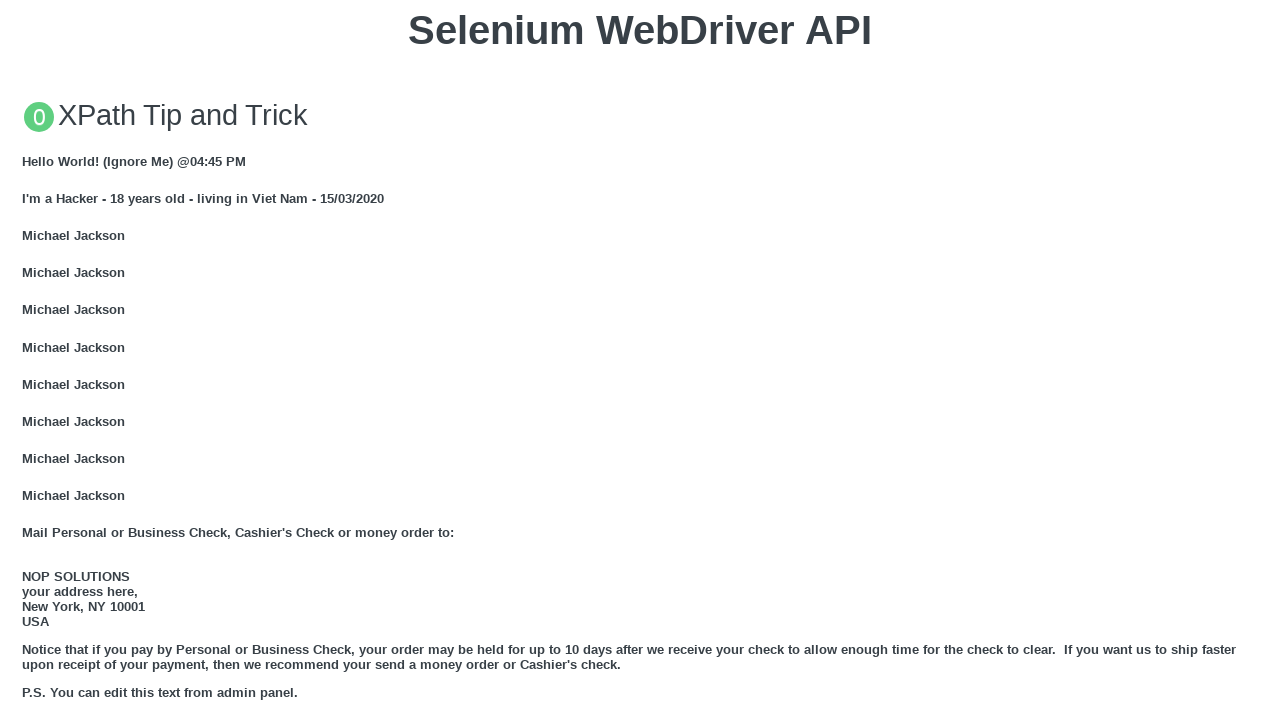

Verified email textbox is visible
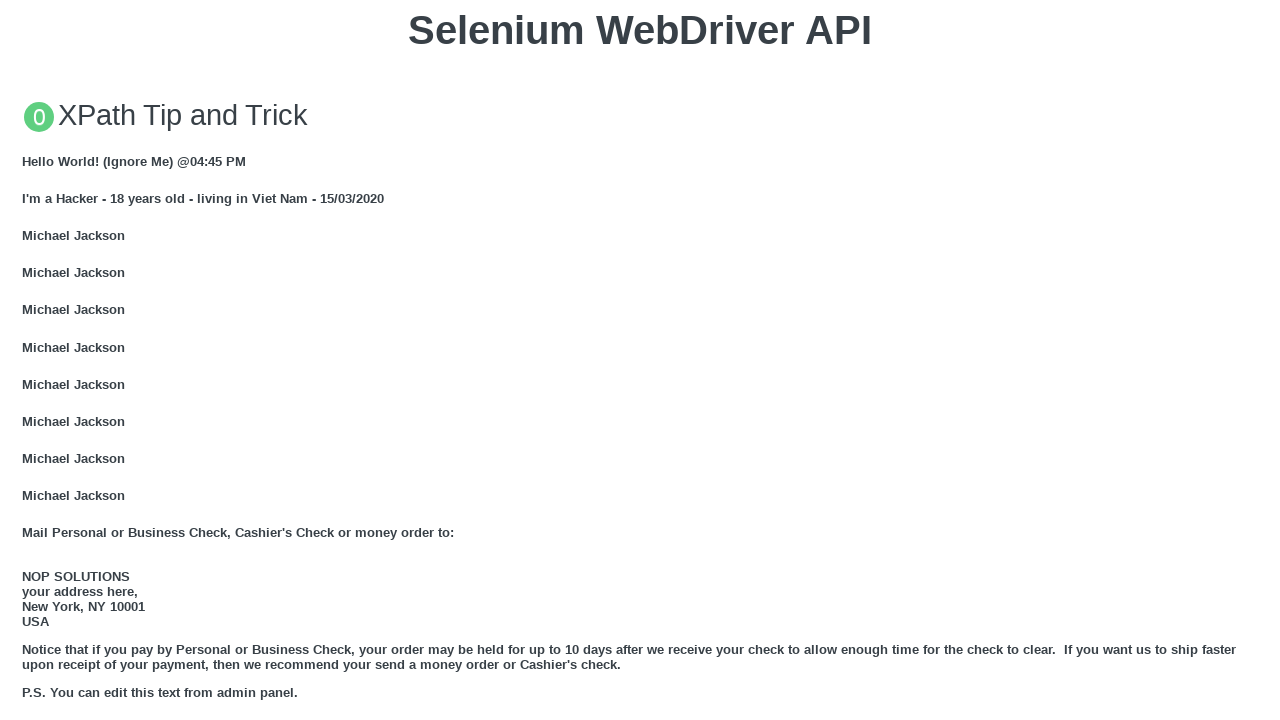

Verified under 18 radio button is visible
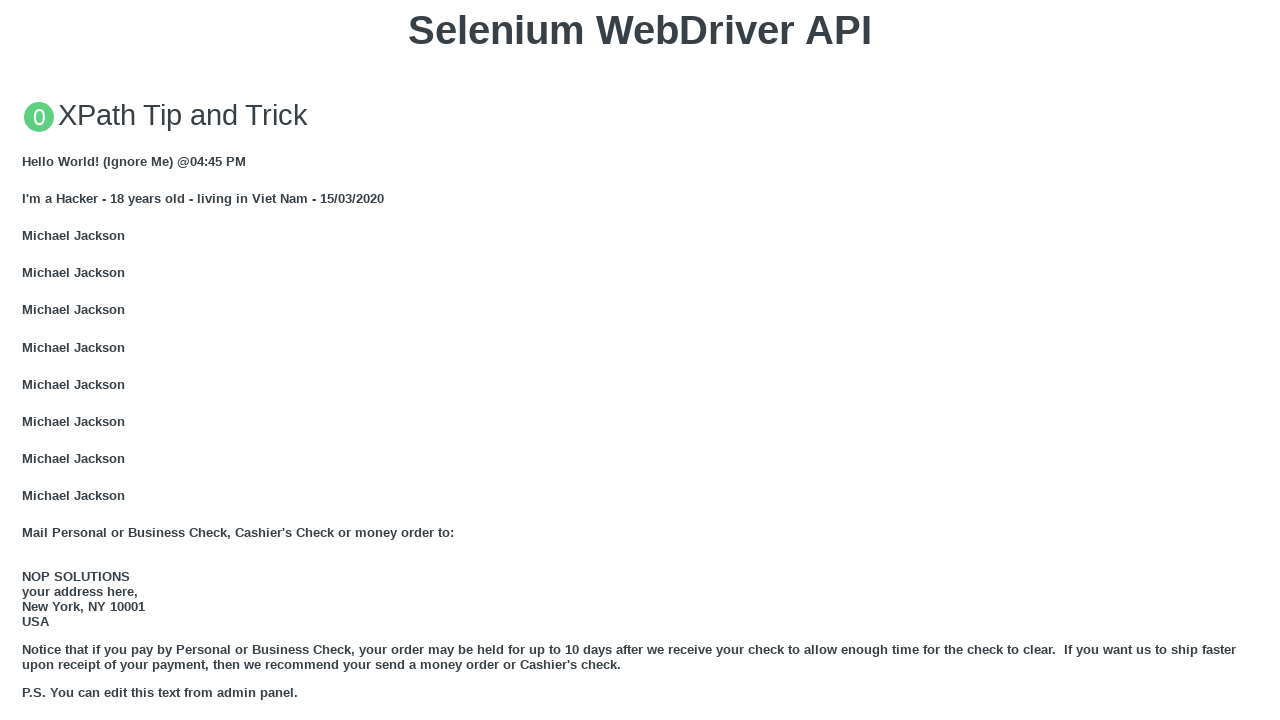

Verified education textarea is visible
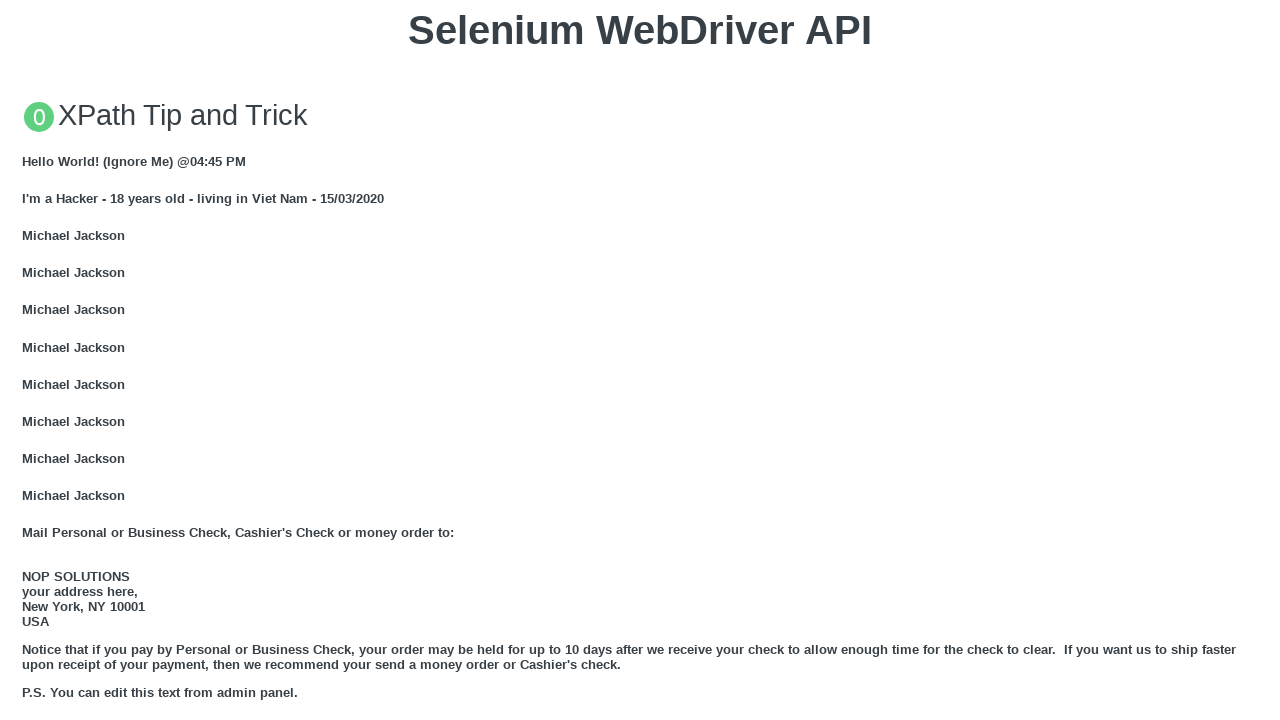

Filled email textbox with 'Automation Testing' on input[name='user_email']
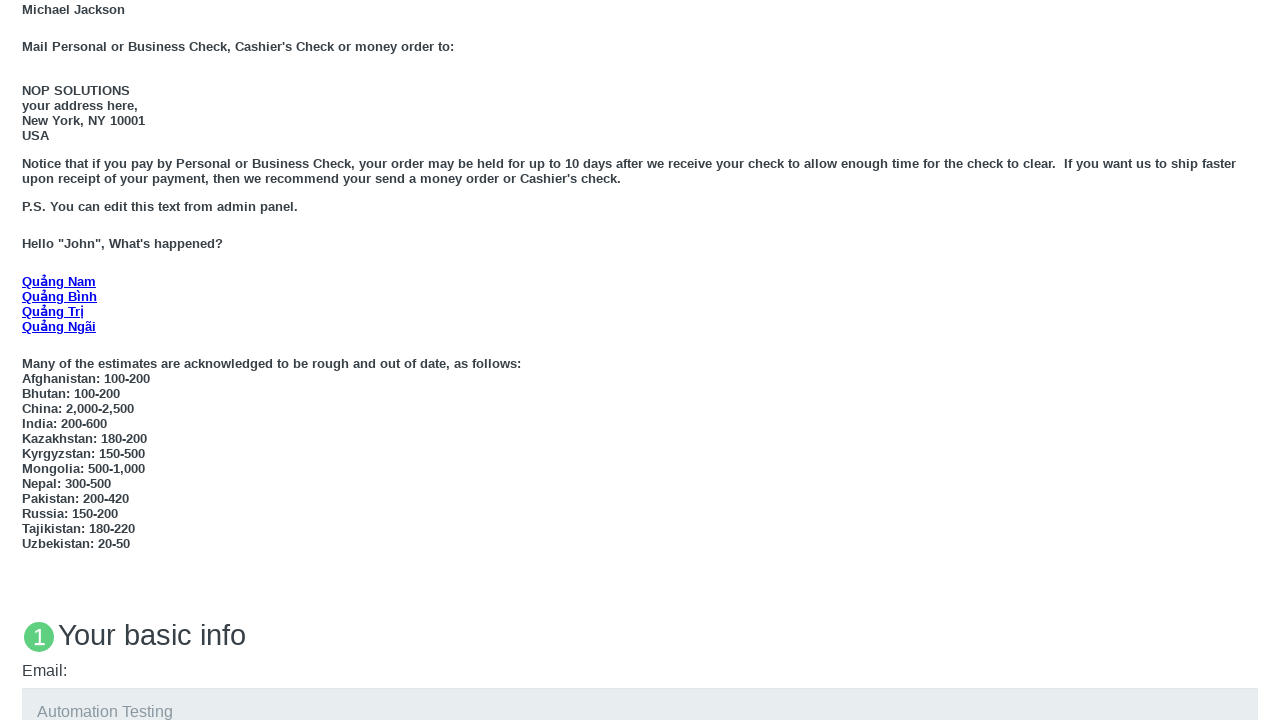

Clicked under 18 radio button at (28, 360) on input#under_18
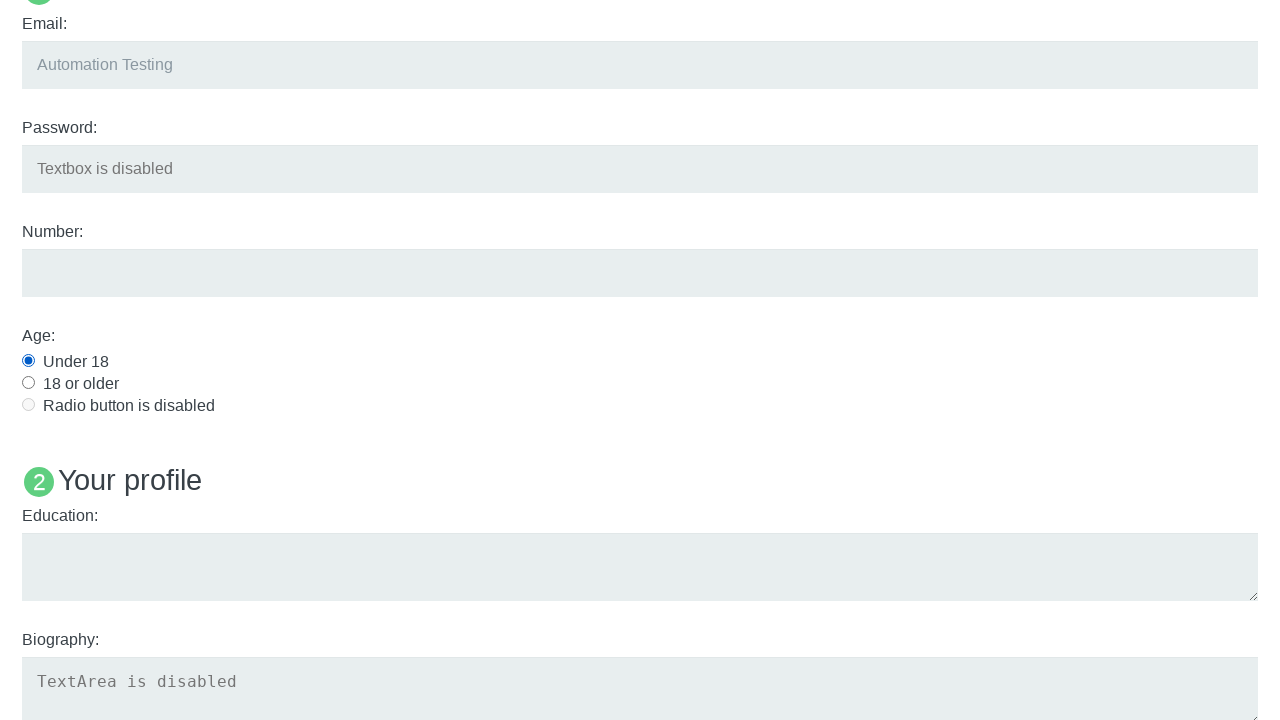

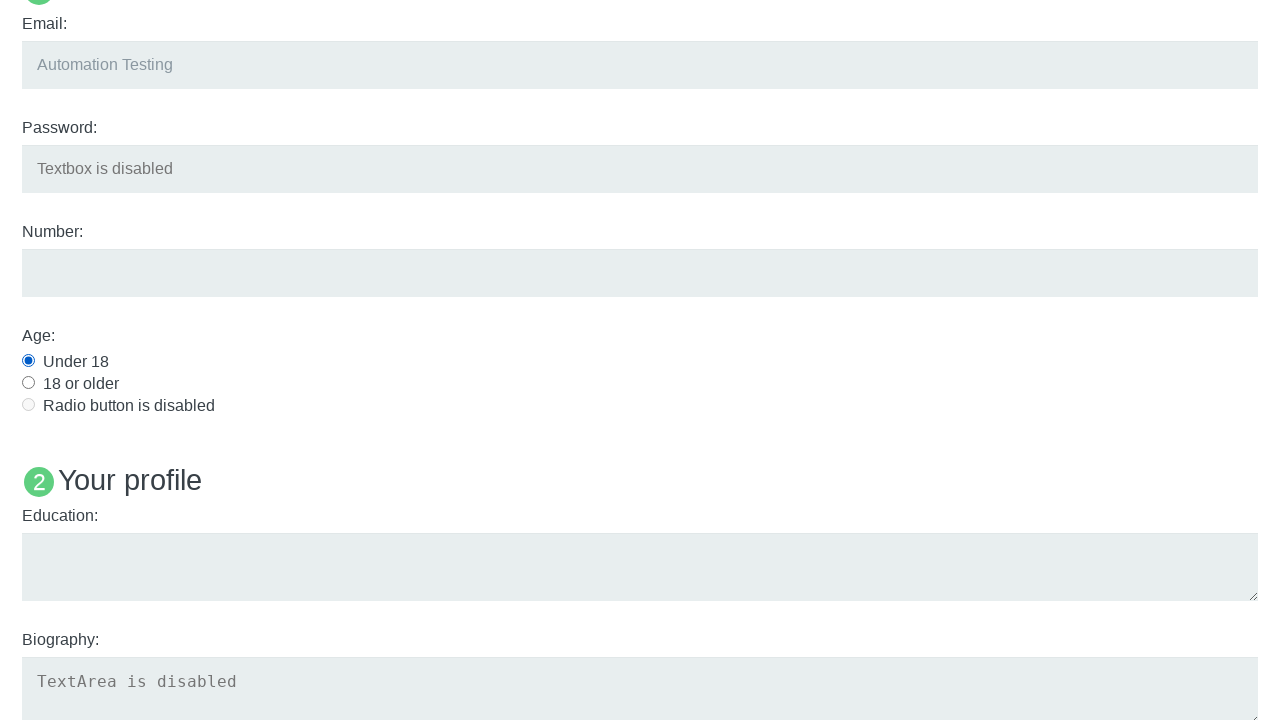